Tests JavaScript confirmation alert handling by clicking a button to trigger the alert, accepting it, and verifying the result message displays correctly on the page.

Starting URL: http://the-internet.herokuapp.com/javascript_alerts

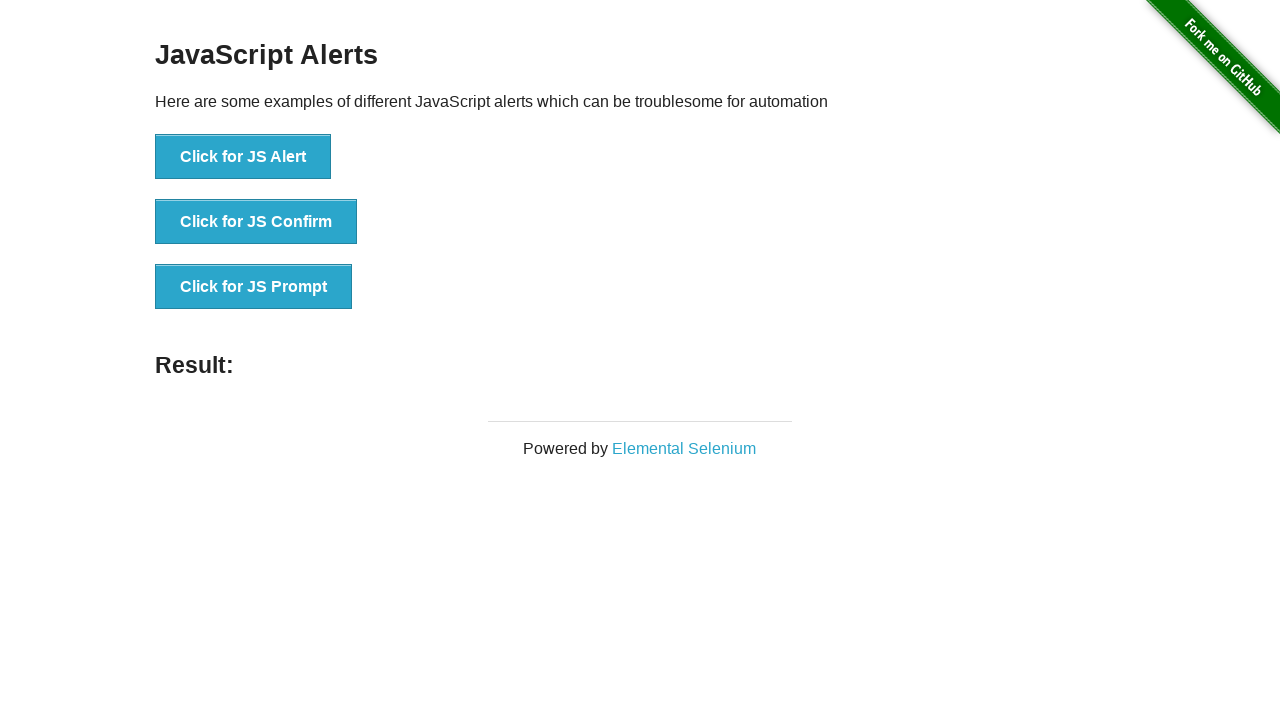

Clicked the second button to trigger JavaScript confirmation alert at (256, 222) on css=button >> nth=1
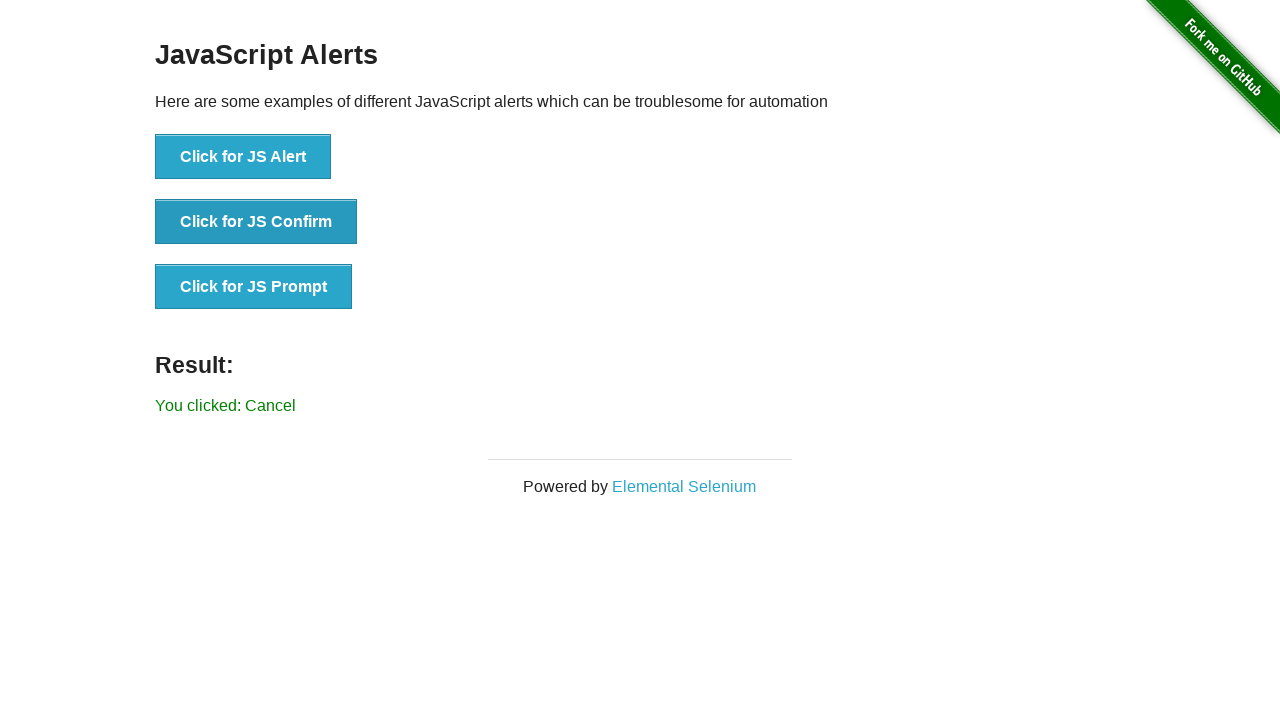

Set up dialog handler to accept alerts
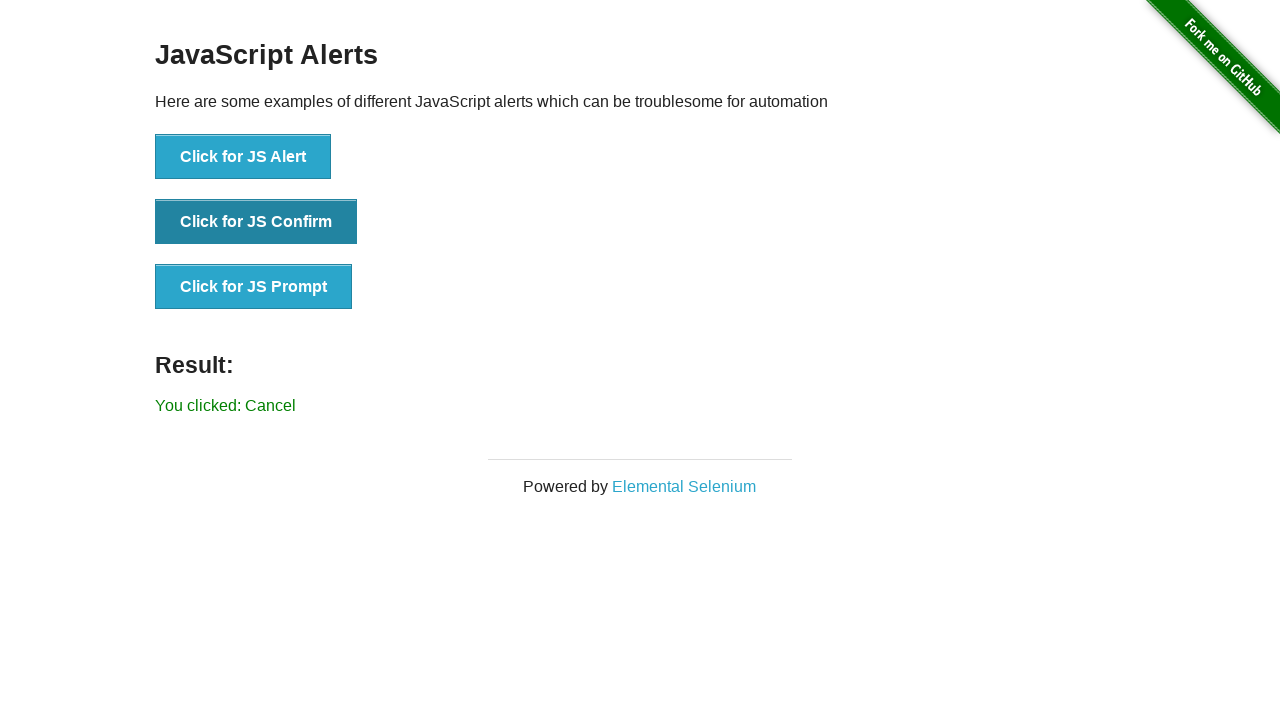

Re-clicked the second button to trigger dialog with handler in place at (256, 222) on css=button >> nth=1
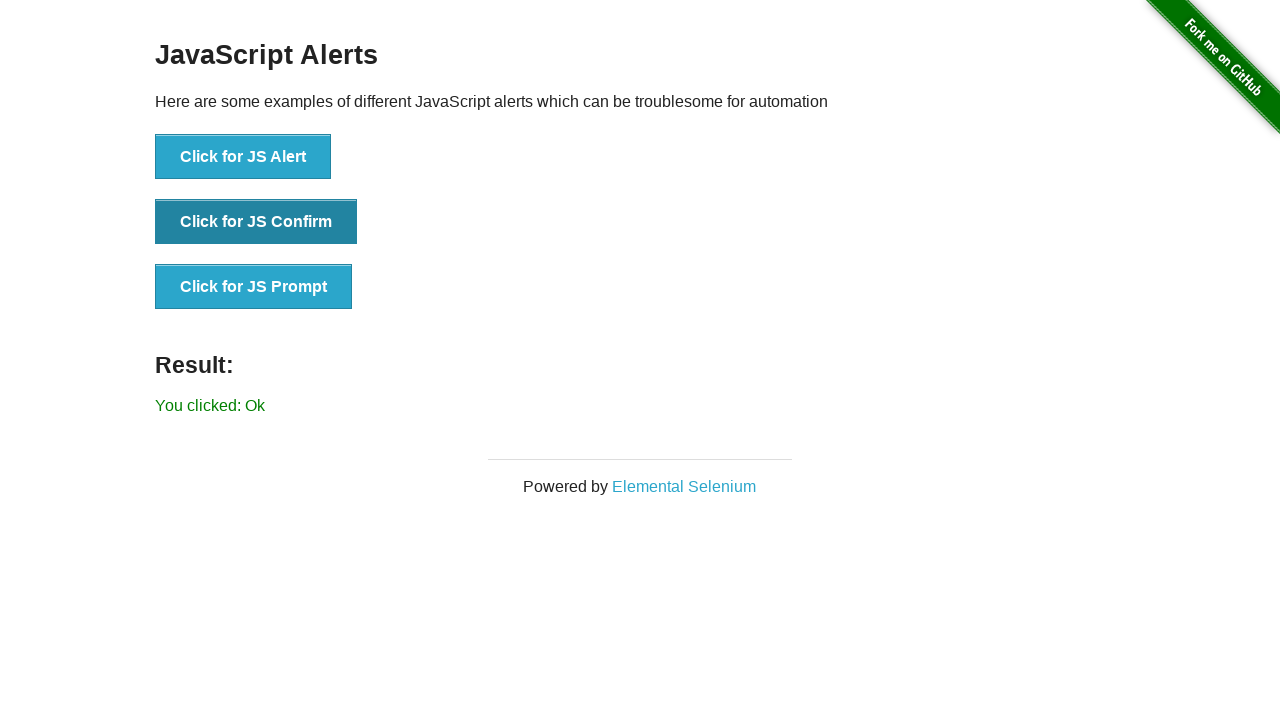

Result element loaded on the page
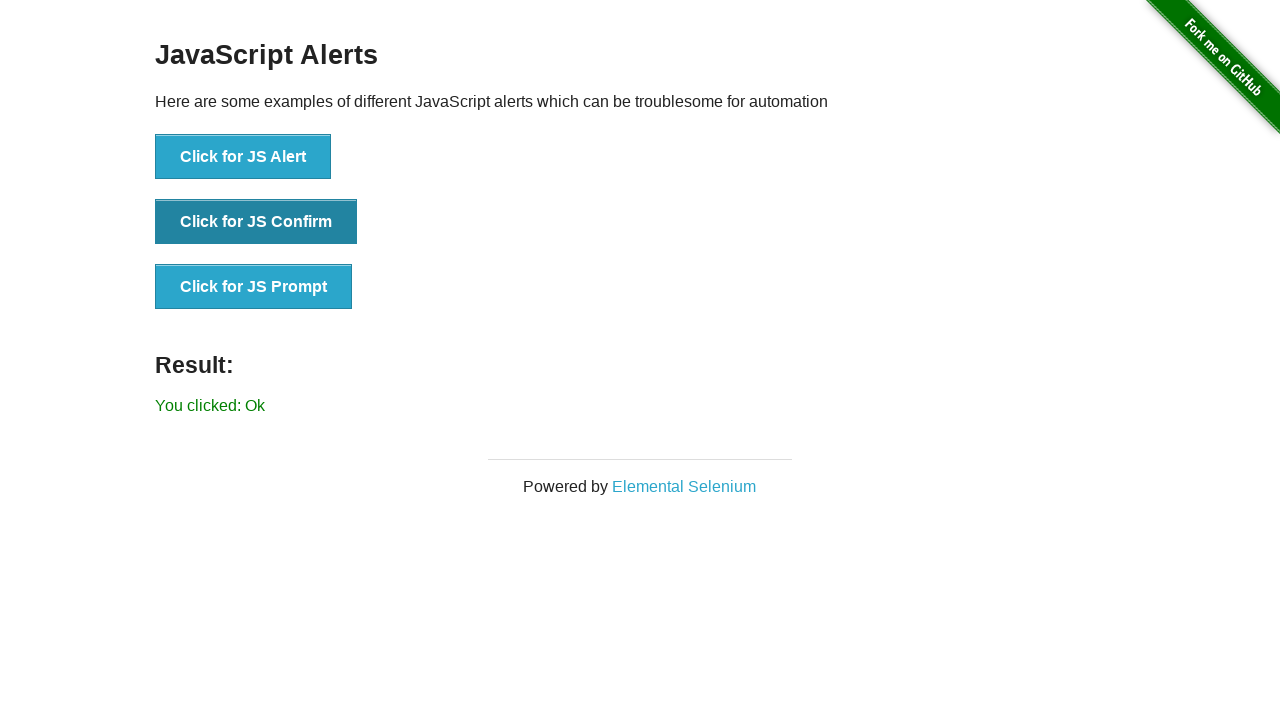

Retrieved result text: 'You clicked: Ok'
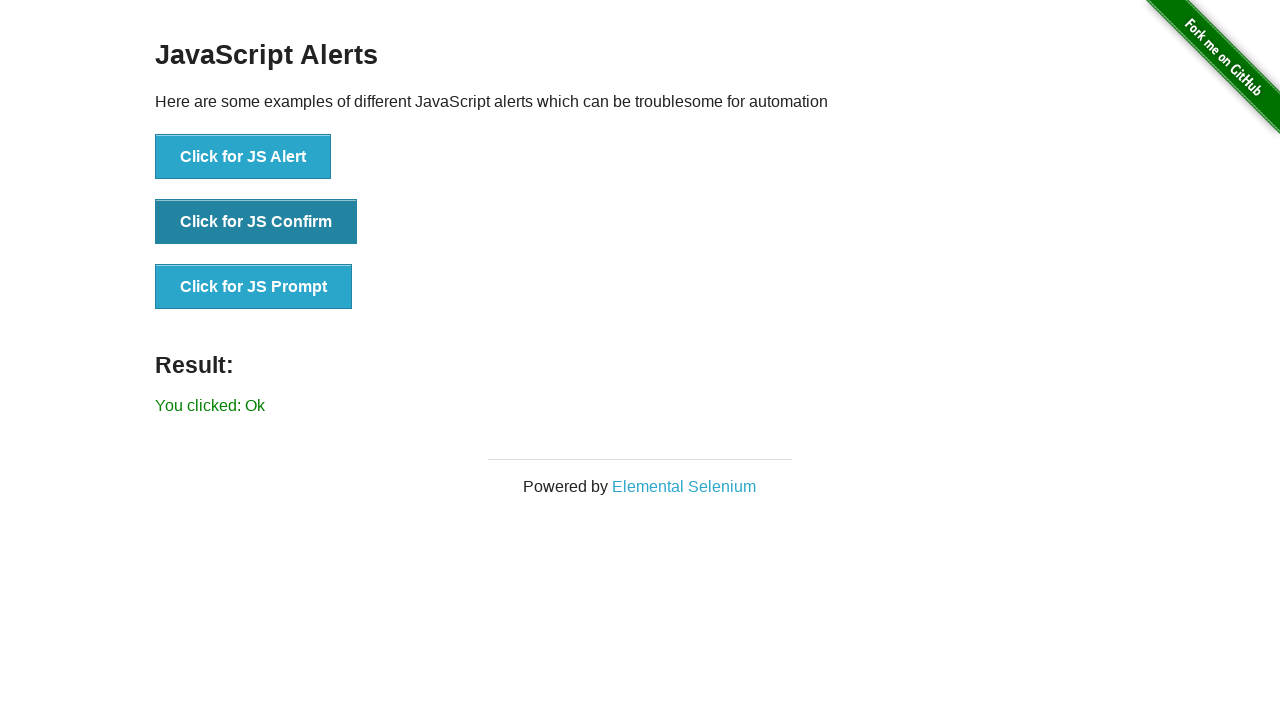

Verified result text matches expected value 'You clicked: Ok'
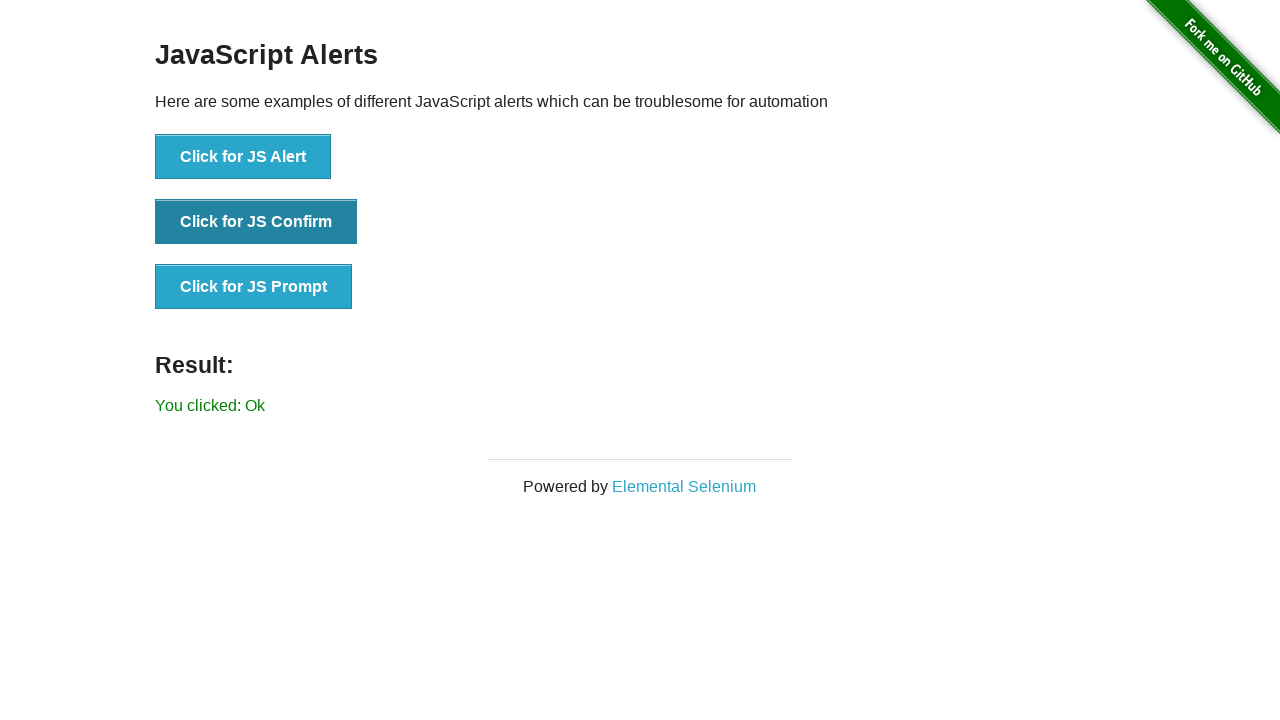

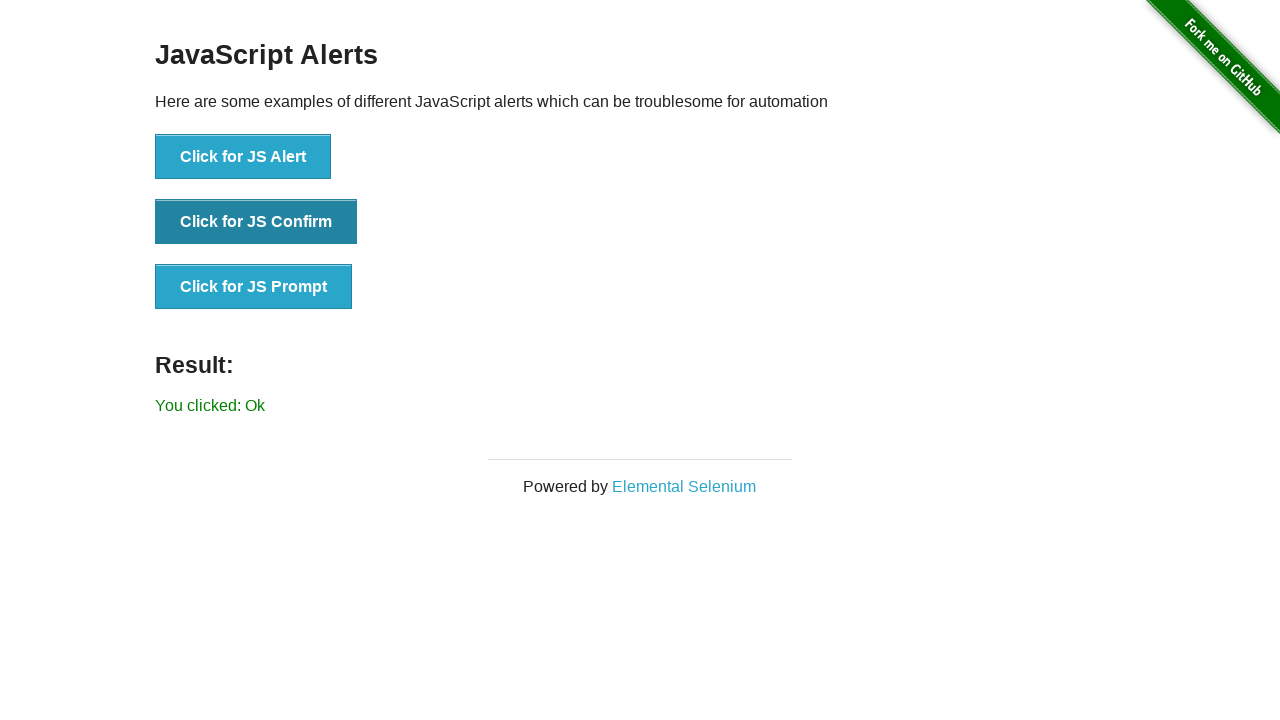